Tests navigating a Tokopedia product review page by handling an initial overlay popup, verifying reviews are displayed, and navigating through pagination to load additional review pages.

Starting URL: https://www.tokopedia.com/project1945/project-1945-x-cj-petruk-perfume-edp-parfum-unisex-100ml-1730927312240412298/review

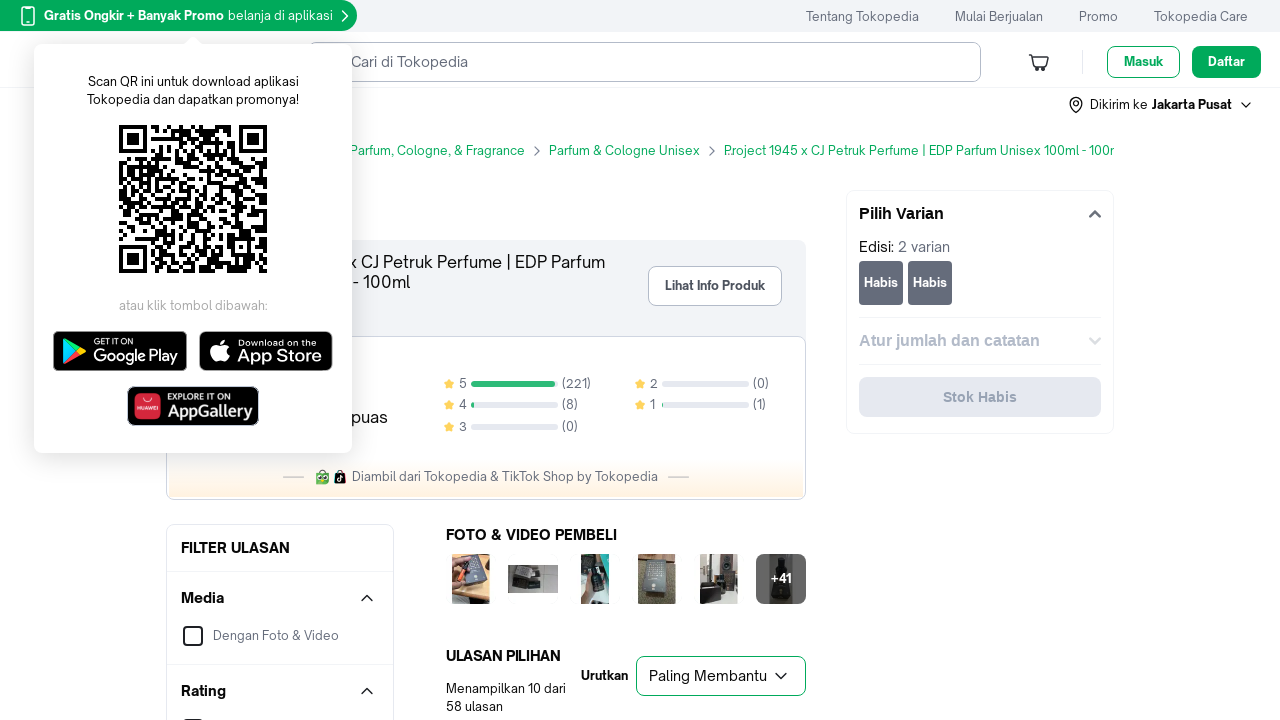

Waited for initial page content to load (domcontentloaded)
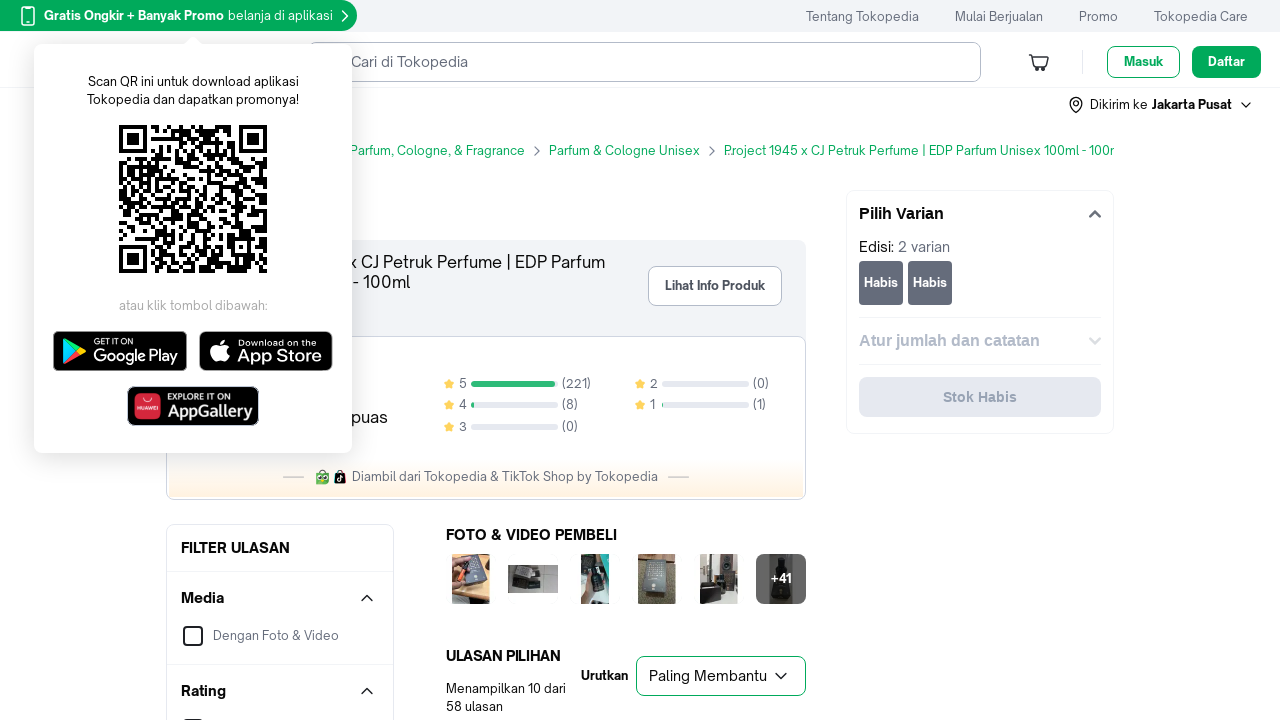

No overlay found, continuing
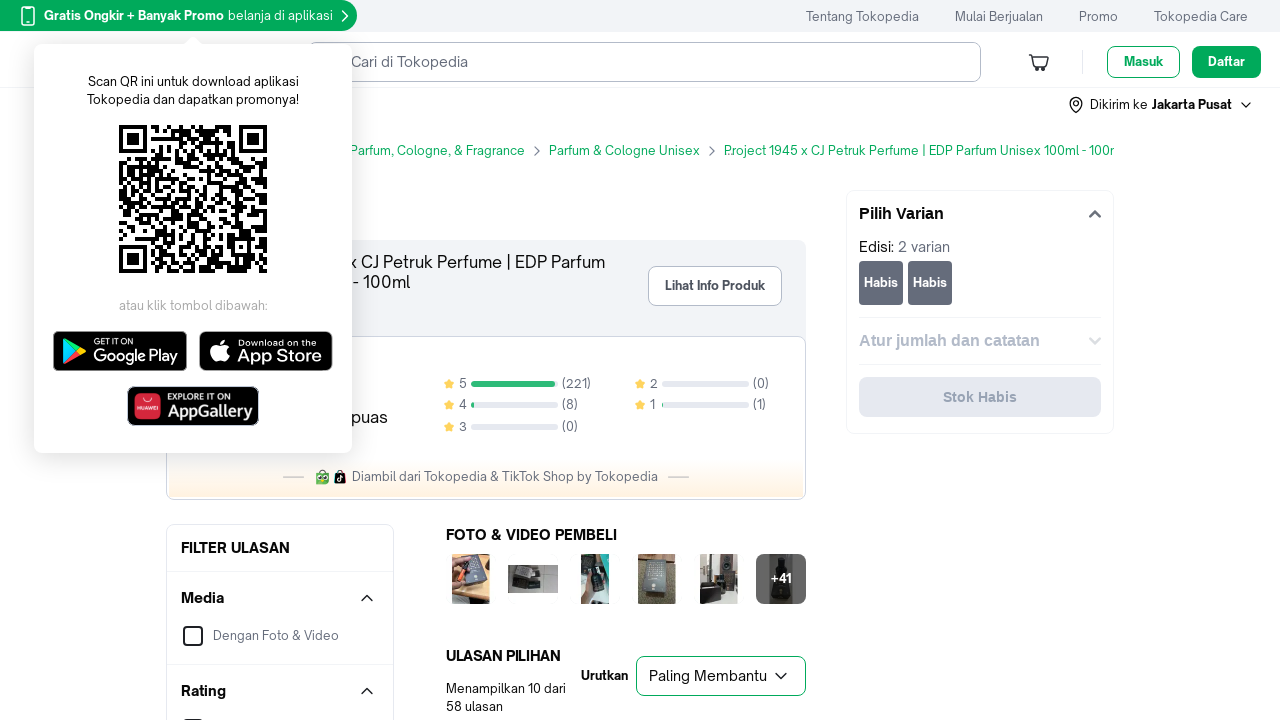

Review containers loaded
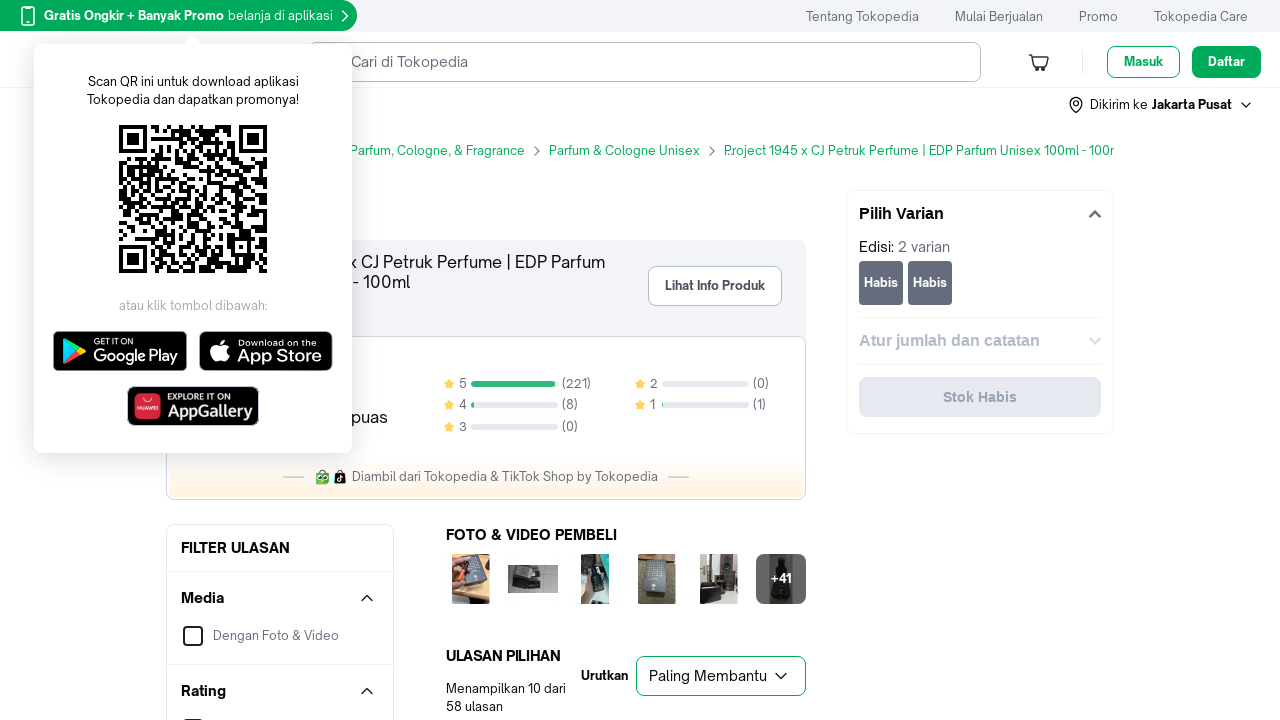

Verified star ratings are displayed in reviews
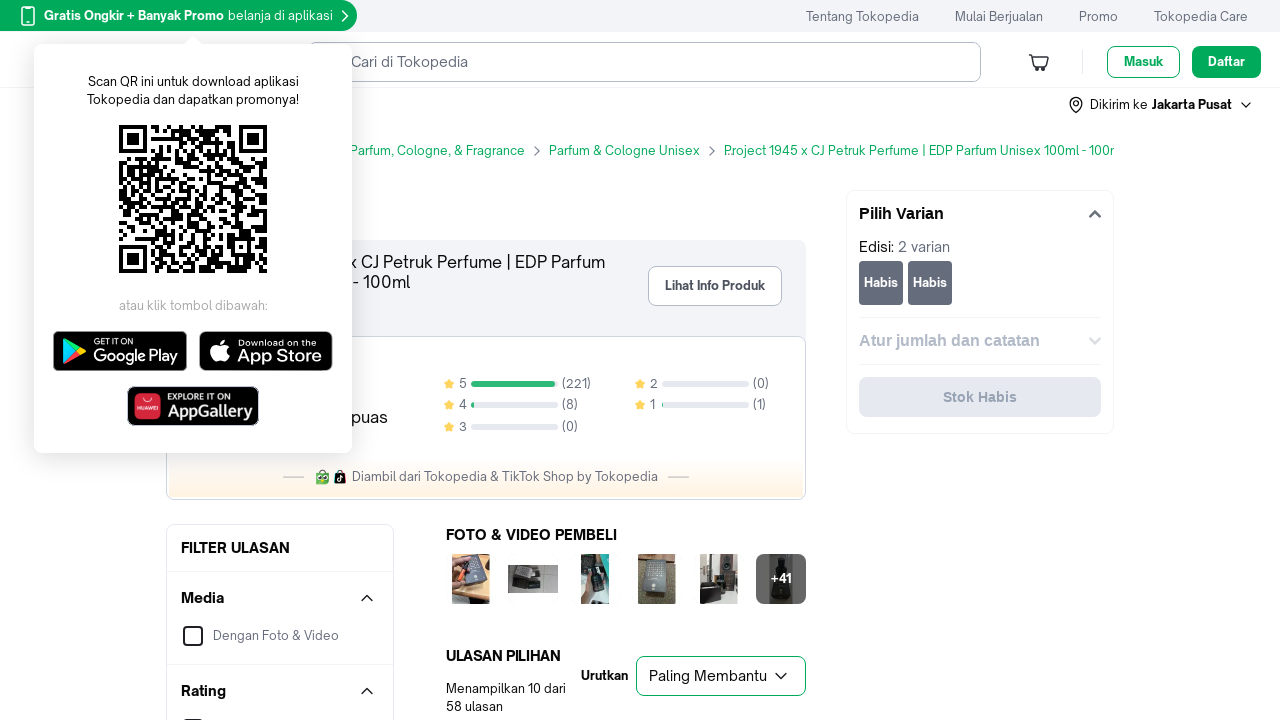

Verified review text is displayed
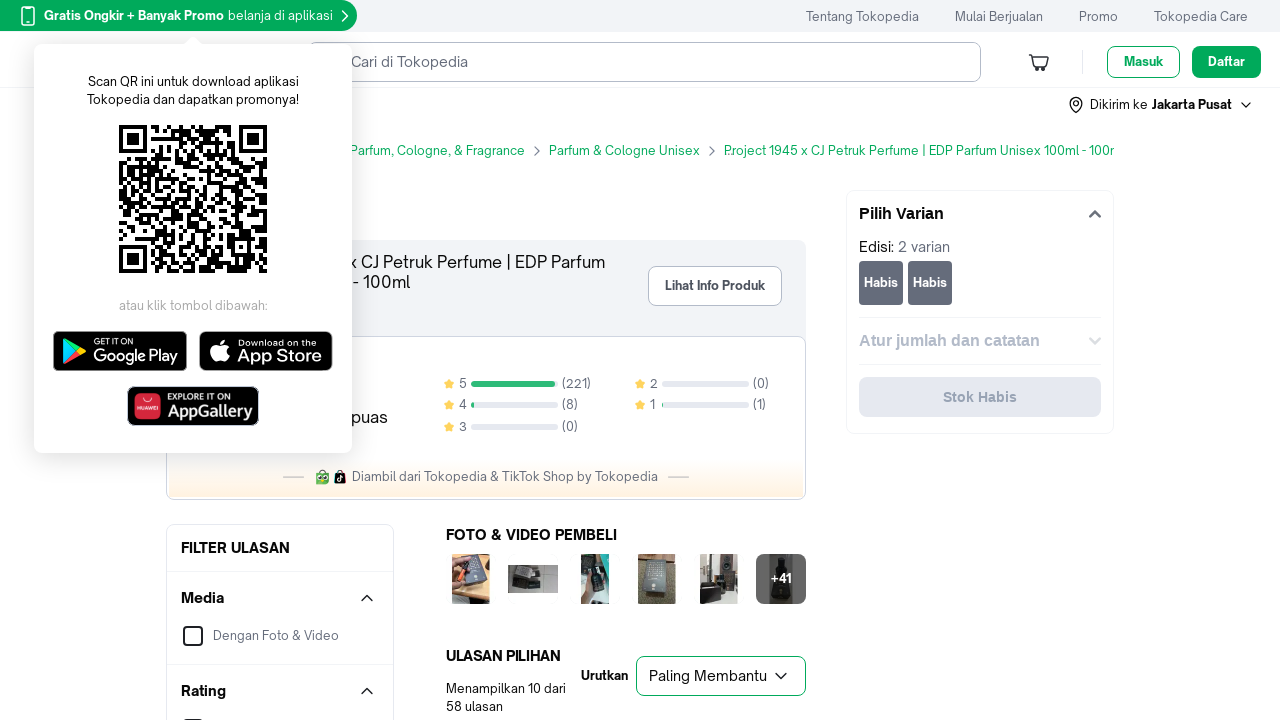

Queried for next page button
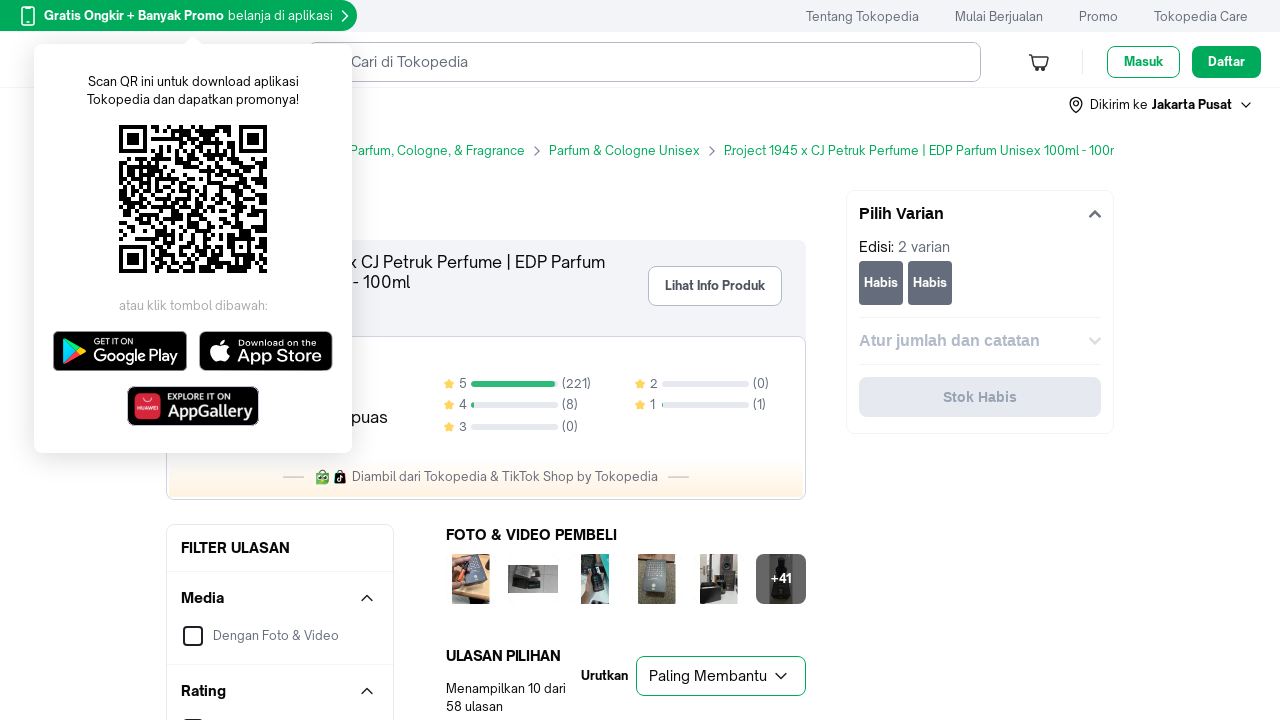

Clicked next page button to navigate to next review page
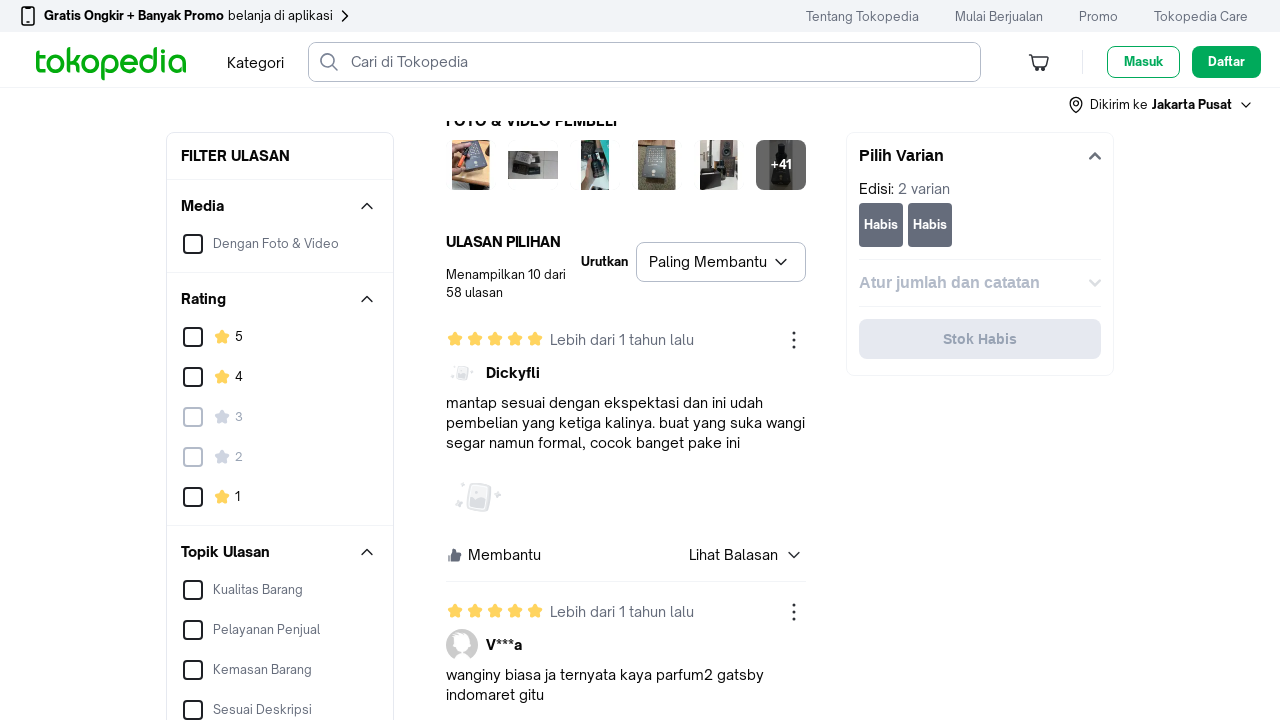

Waited for network idle after navigating to next page
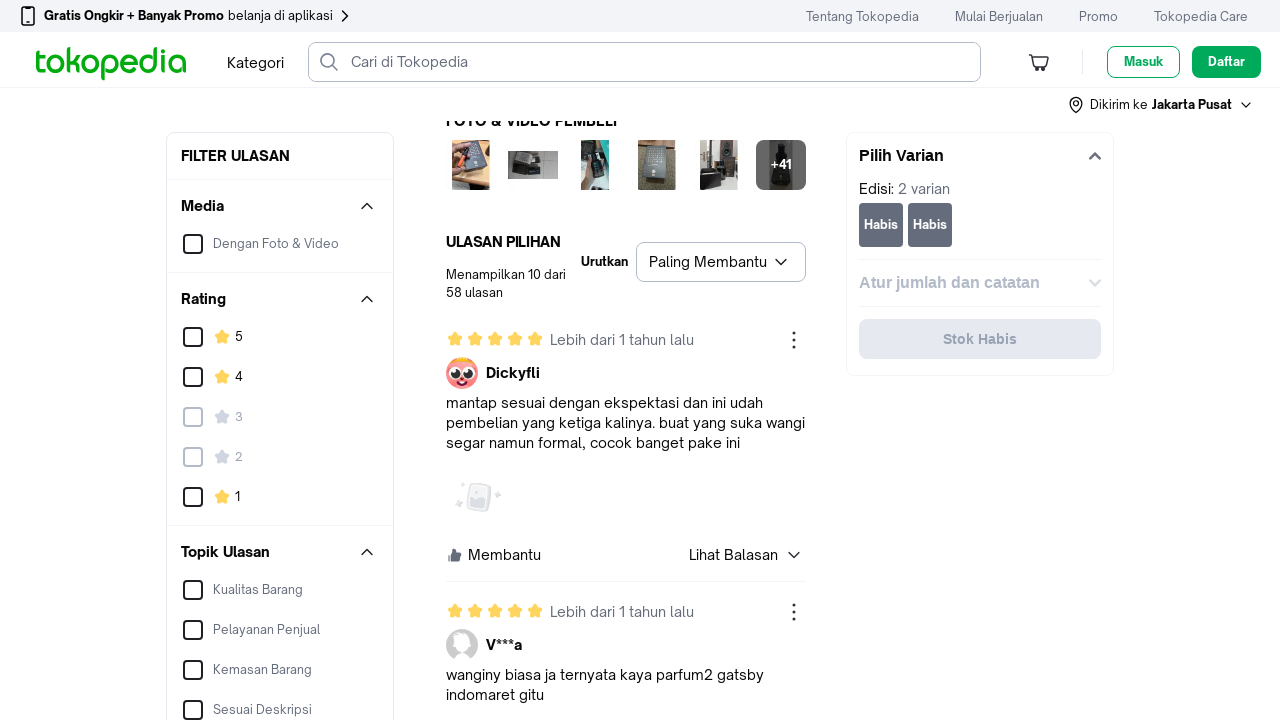

Verified new review containers loaded on next page
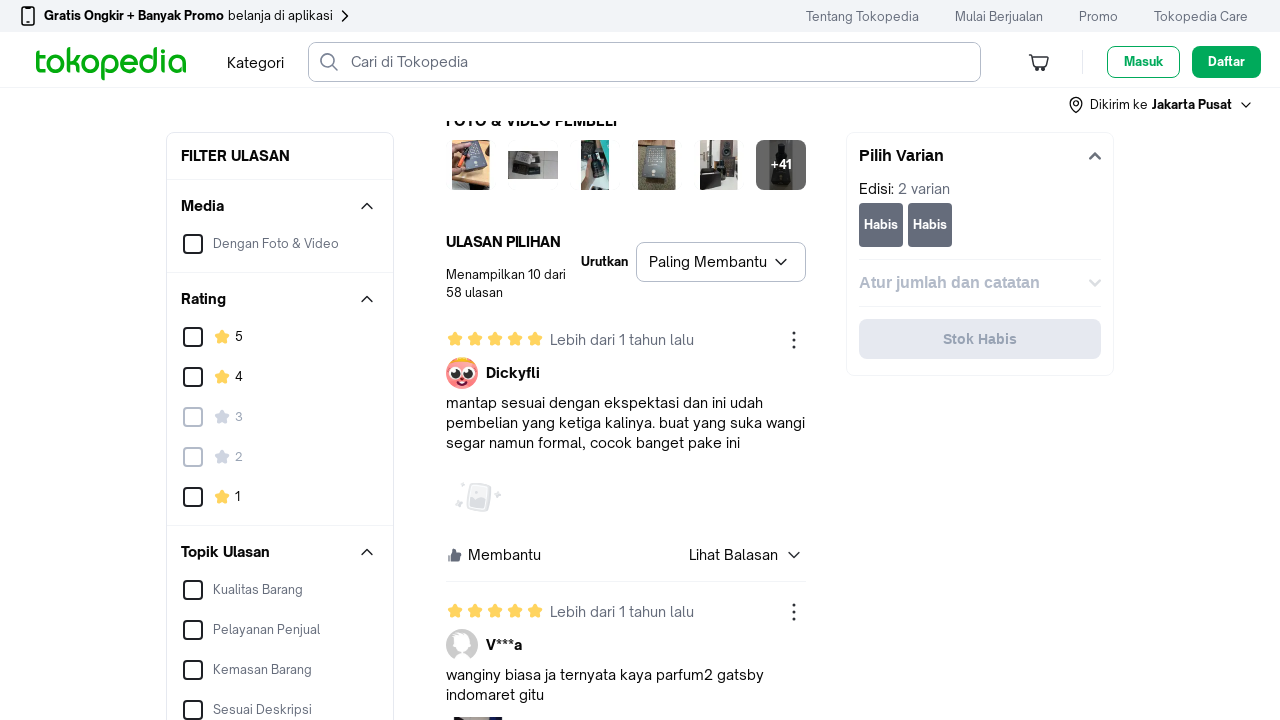

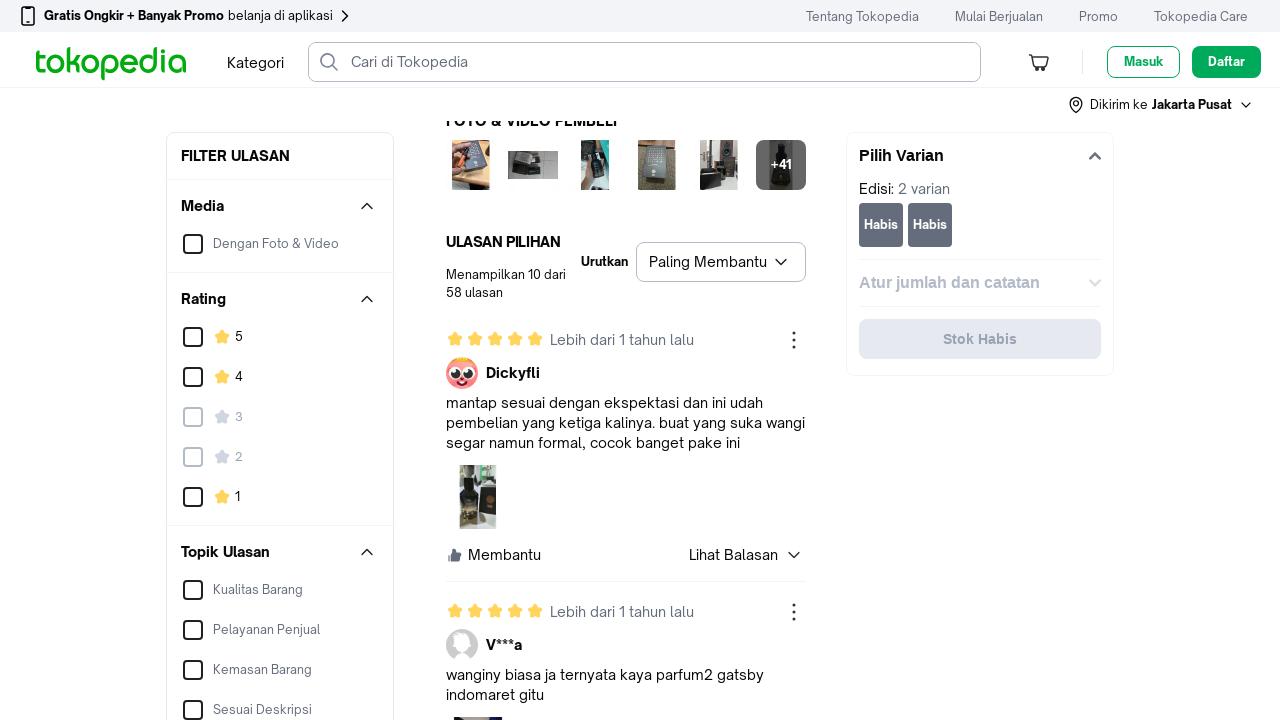